Navigates to API documentation page and verifies the h1 heading contains 'Introduction'

Starting URL: https://webdriver.io/docs/api

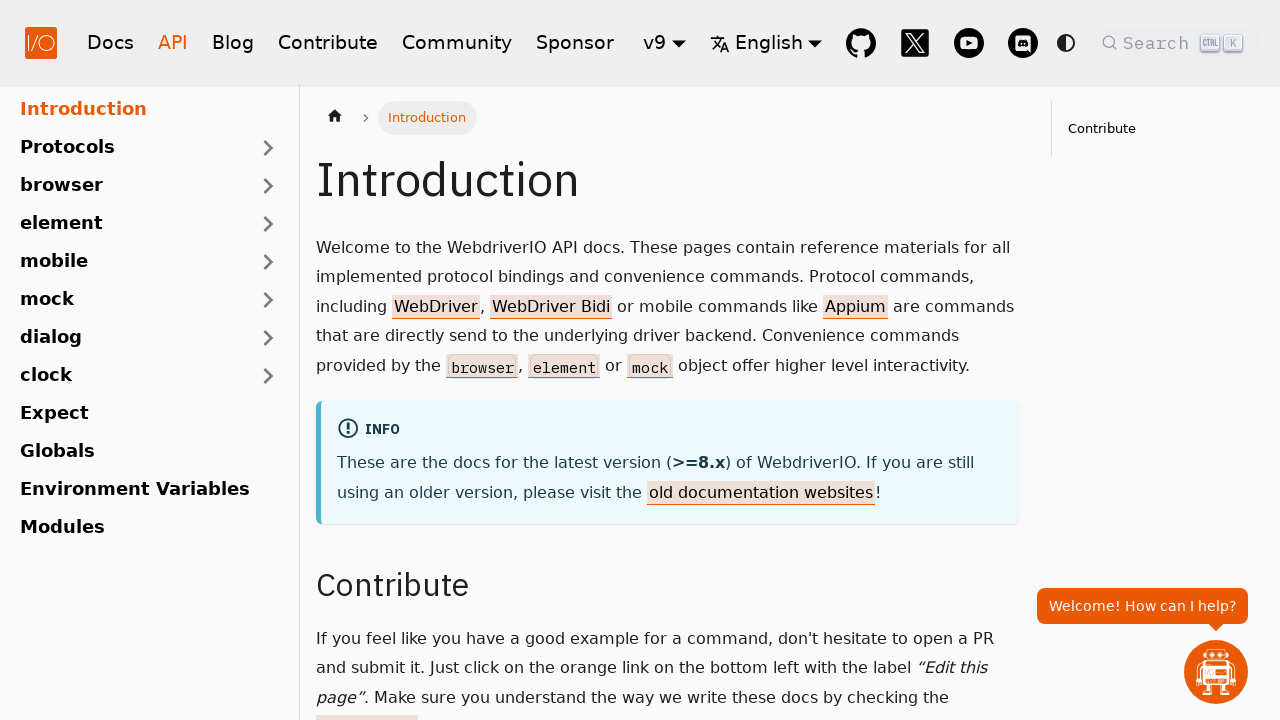

Located h1 element on the page
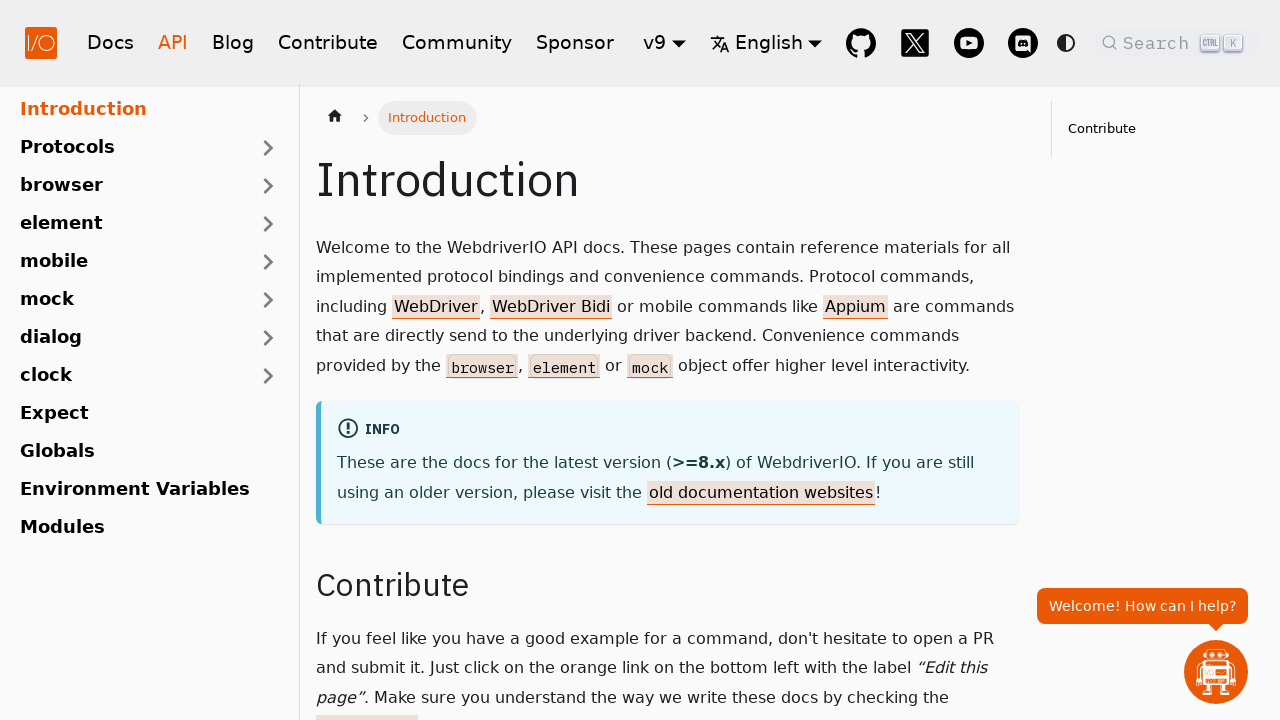

h1 element became visible
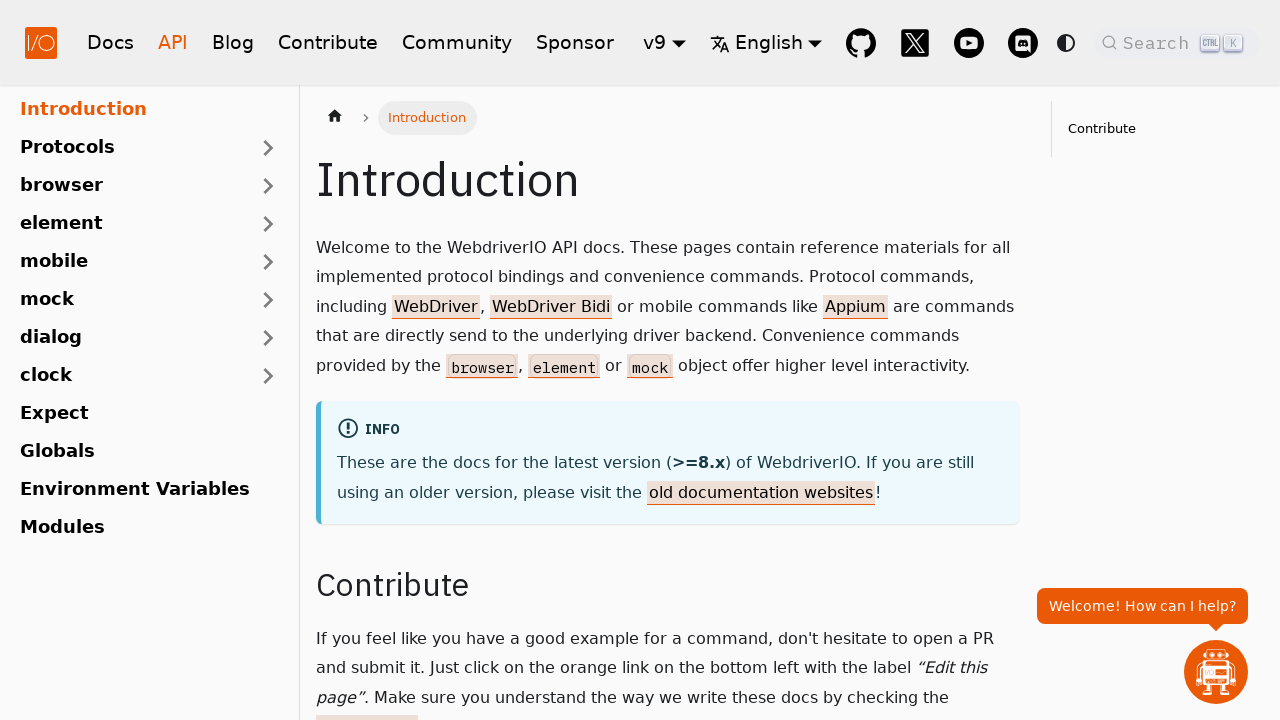

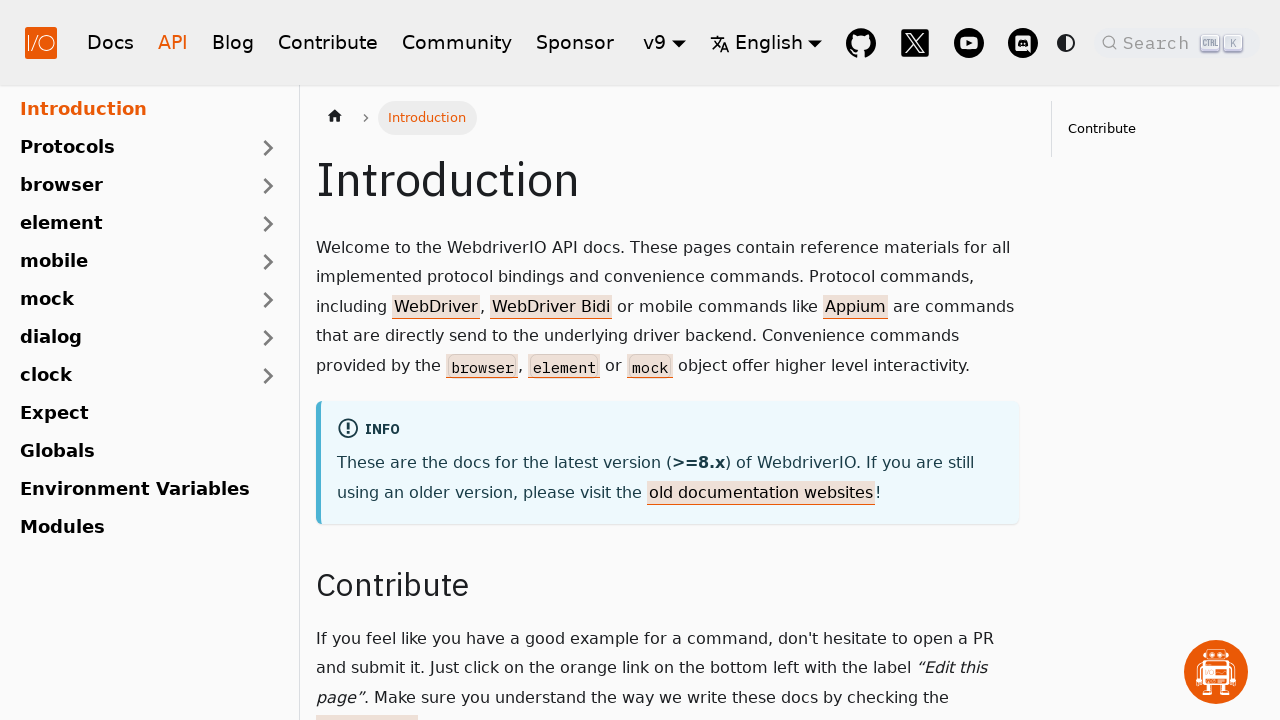